Tests element locator strategies by finding and clicking on various elements on a phonebook contacts app using different selector methods

Starting URL: https://contacts-app.tobbymarshall815.vercel.app/

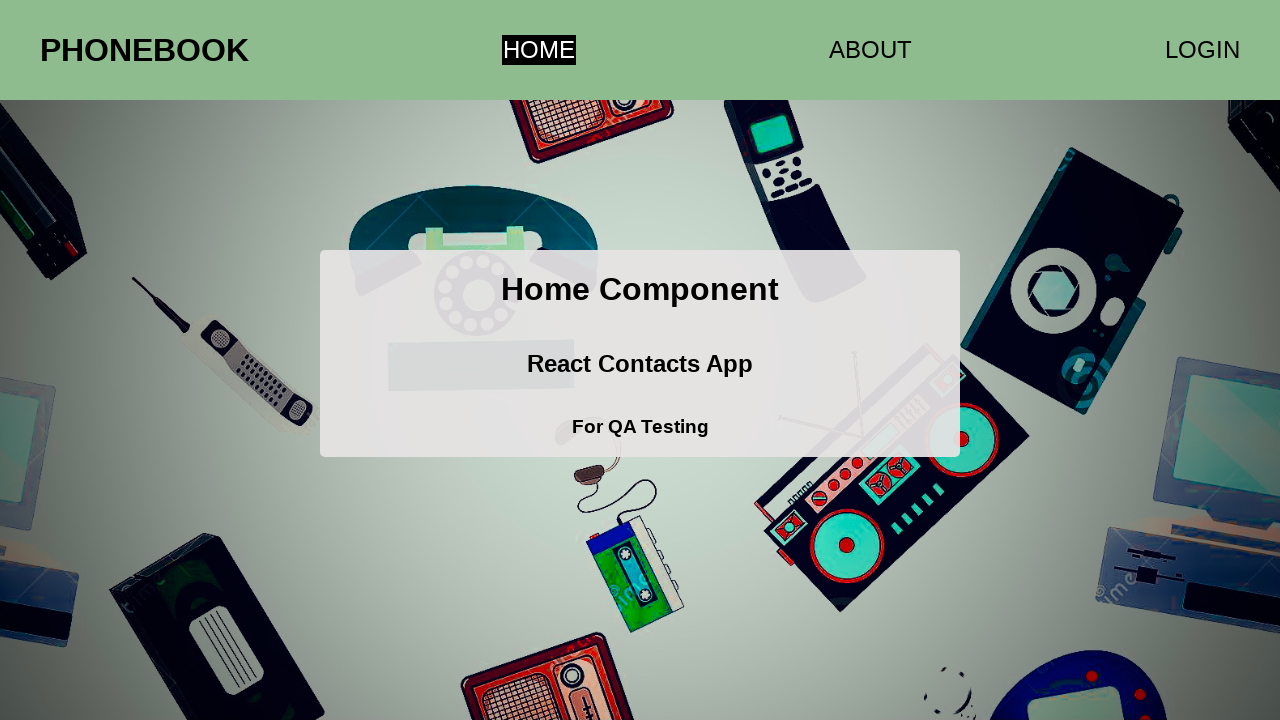

Clicked on first h1 element at (144, 50) on h1
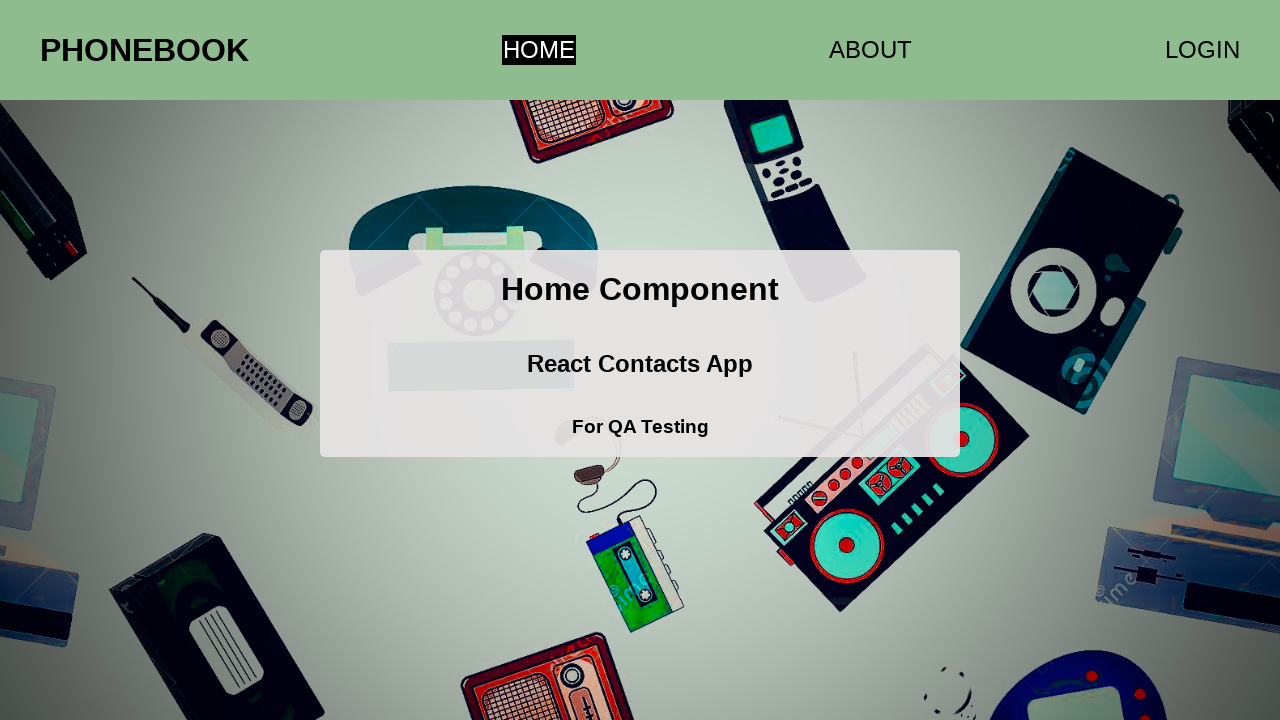

Clicked on second h1 element using nth selector at (640, 290) on h1 >> nth=1
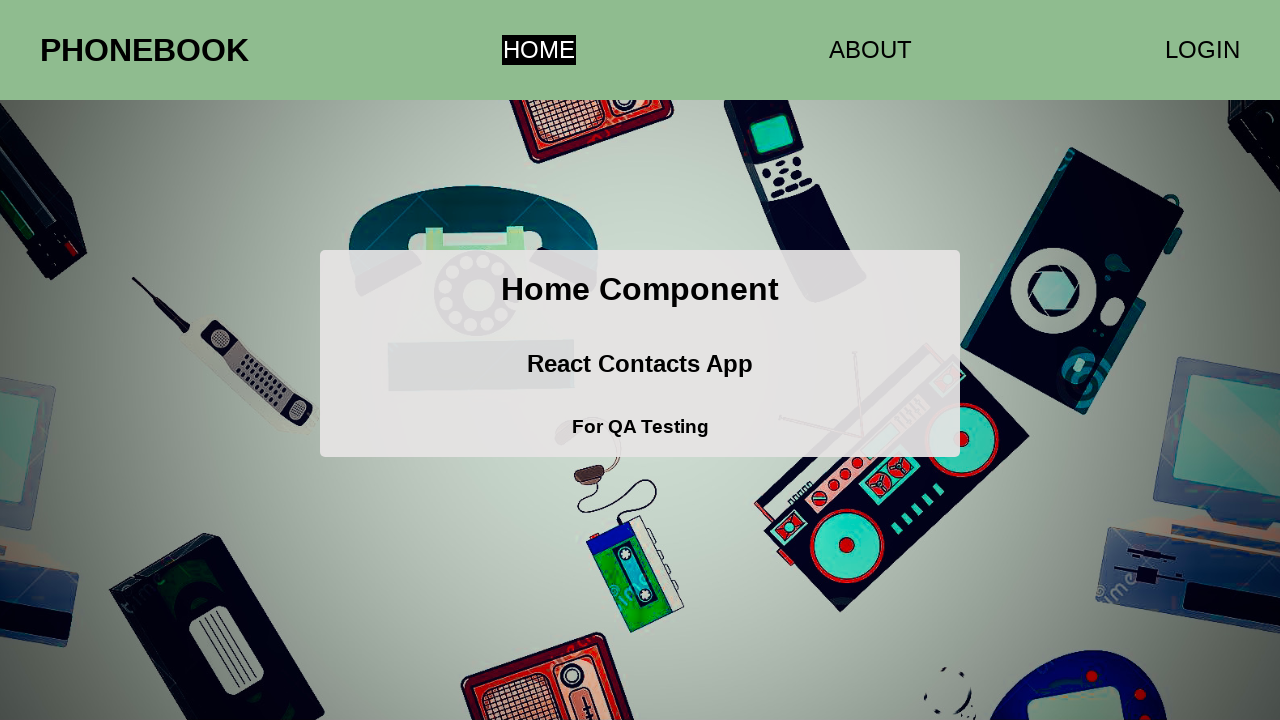

Verified #root element exists on the page
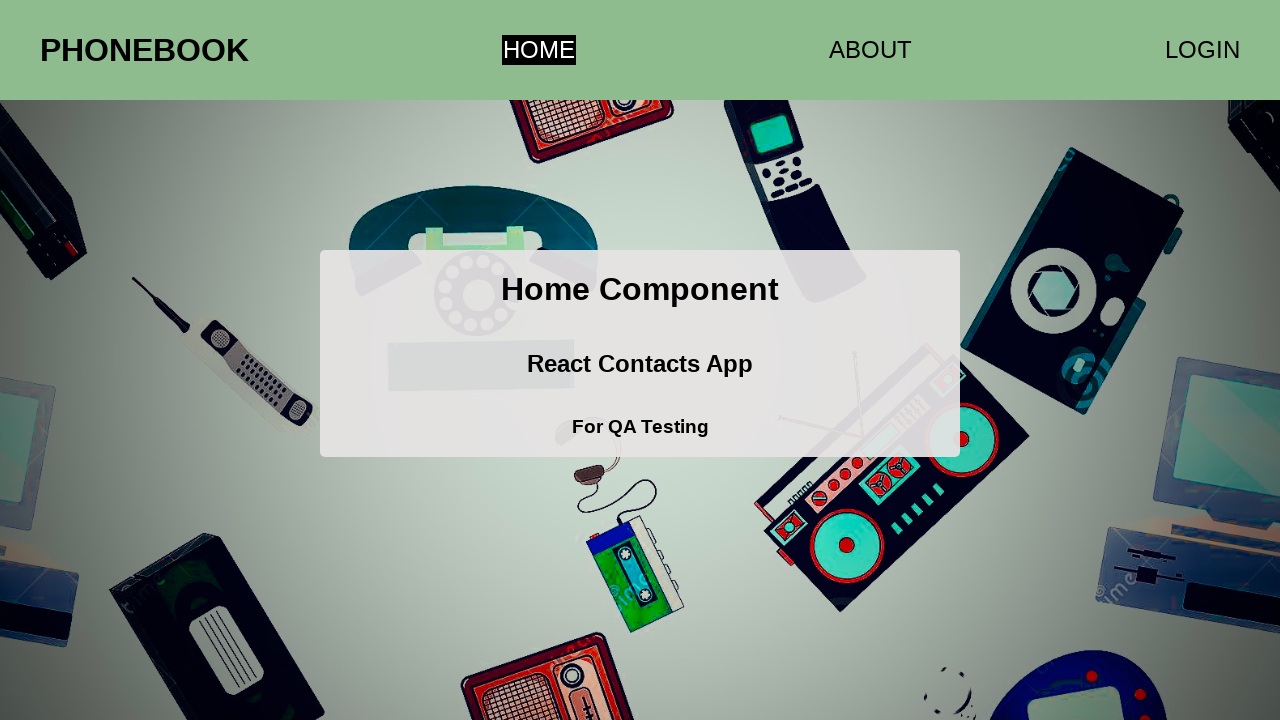

Verified .container element exists on the page
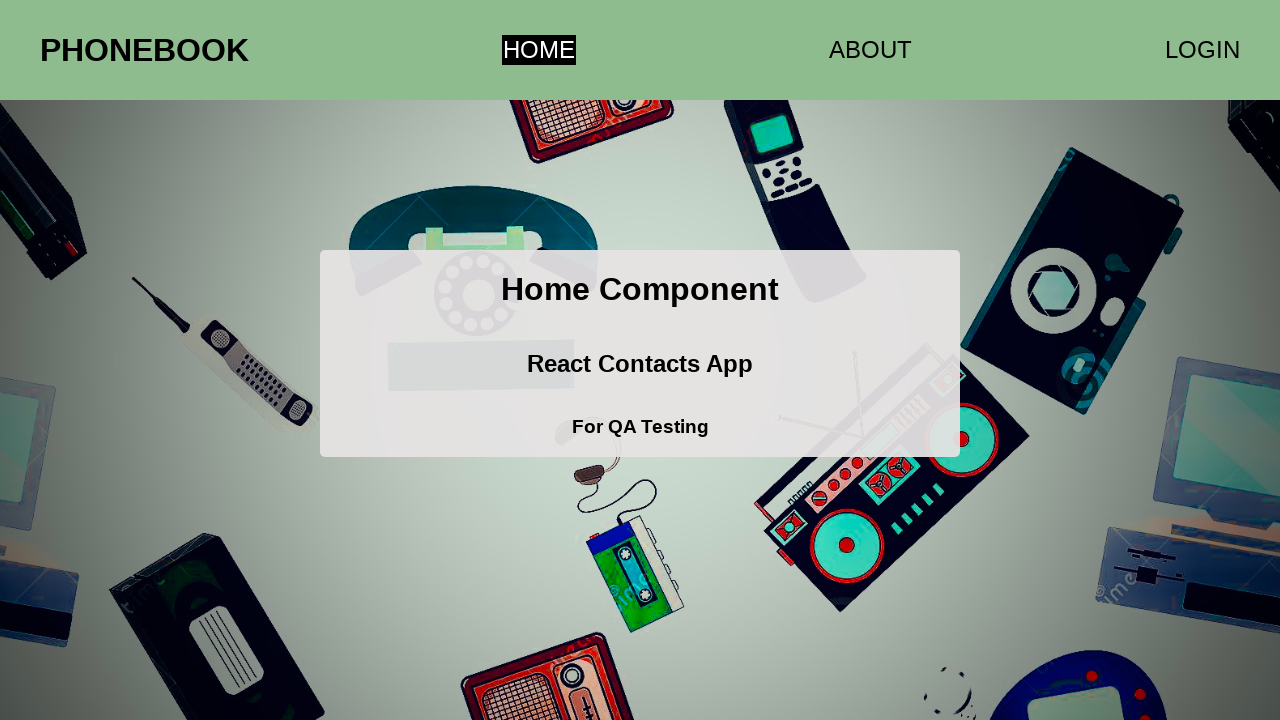

Clicked on ABOUT link at (870, 50) on text=ABOUT
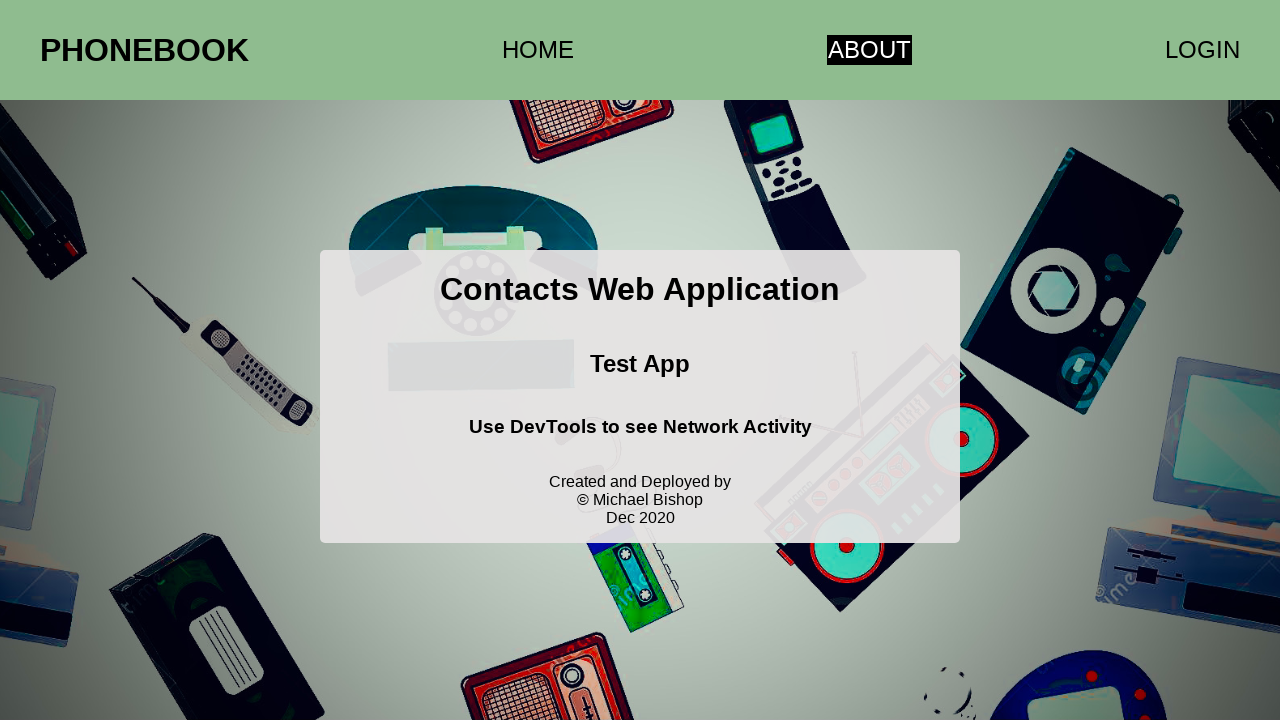

Verified link with href='/home' exists on the page
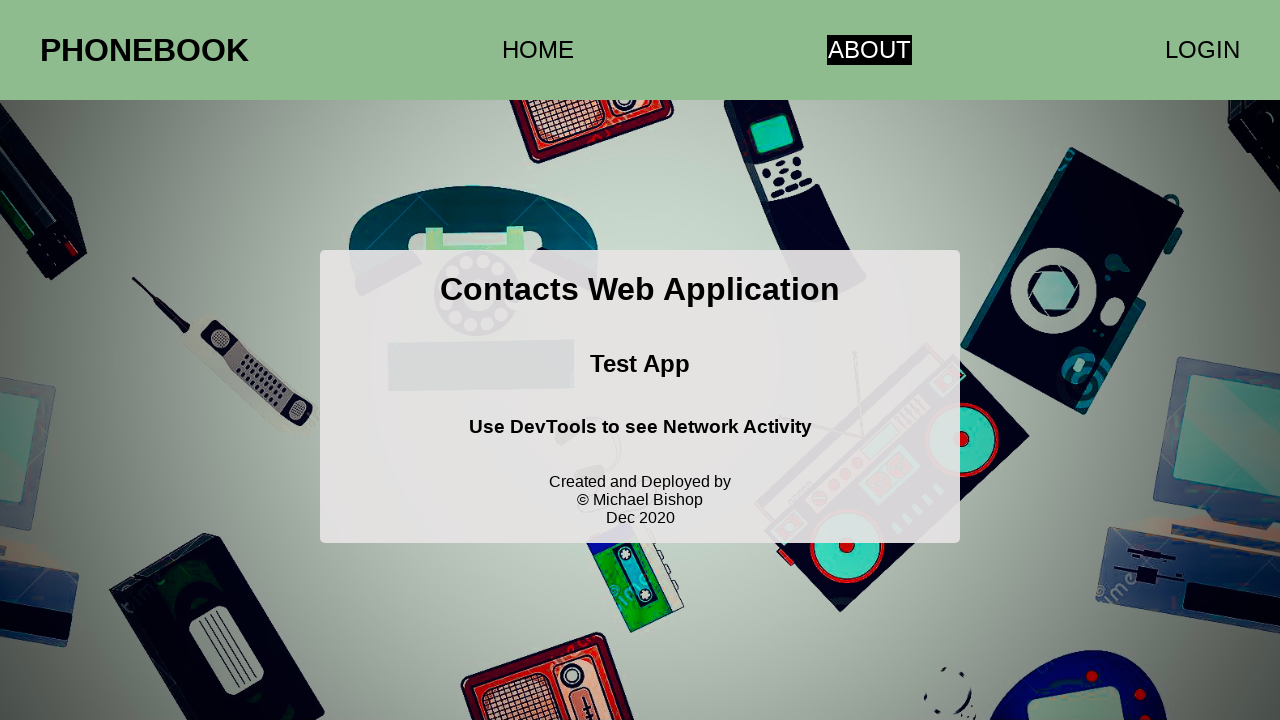

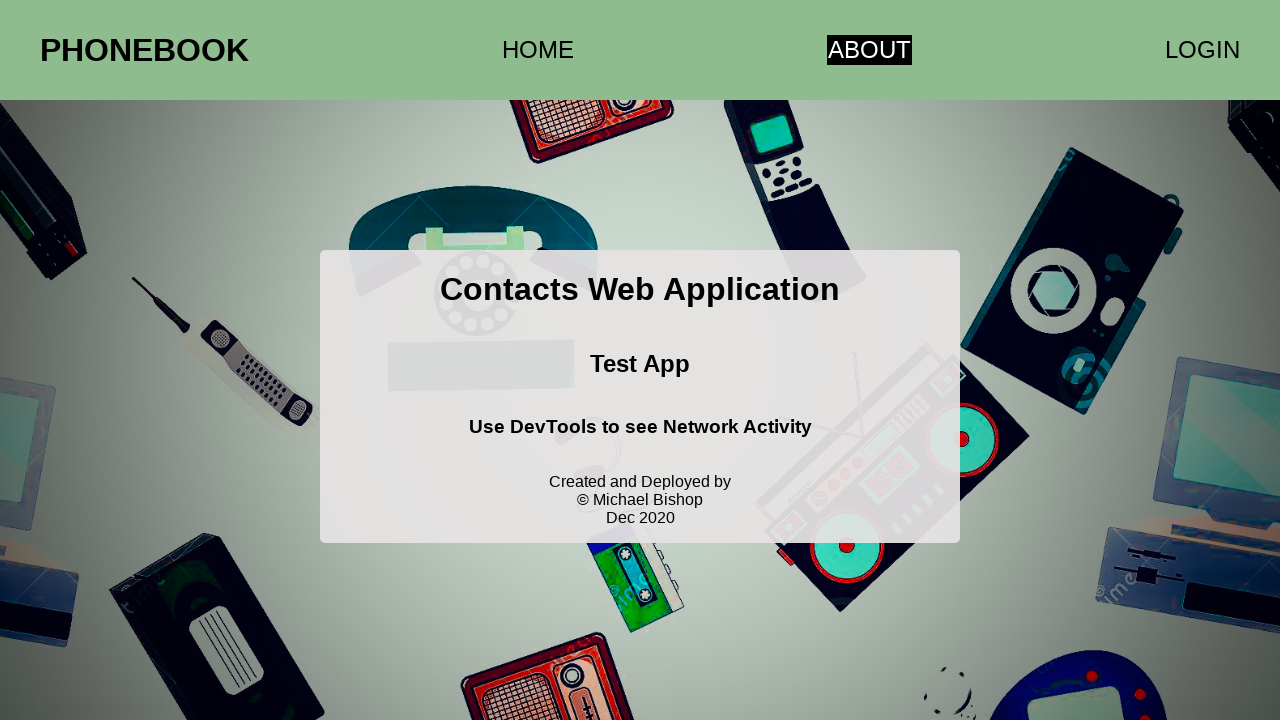